Navigates to Rahul Shetty Academy's Selenium Practice page, maximizes the window, and verifies the page loads by checking the title and current URL.

Starting URL: https://rahulshettyacademy.com/seleniumPractise/#/

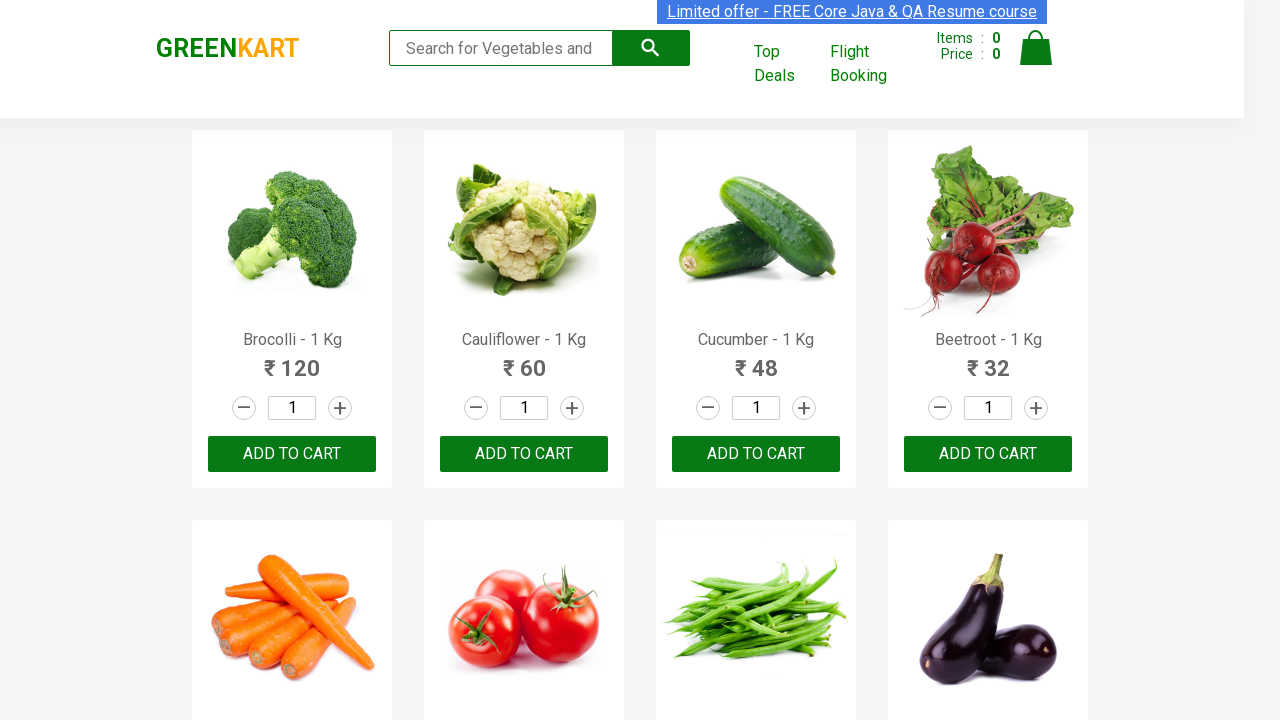

Set viewport to 1920x1080 to maximize window
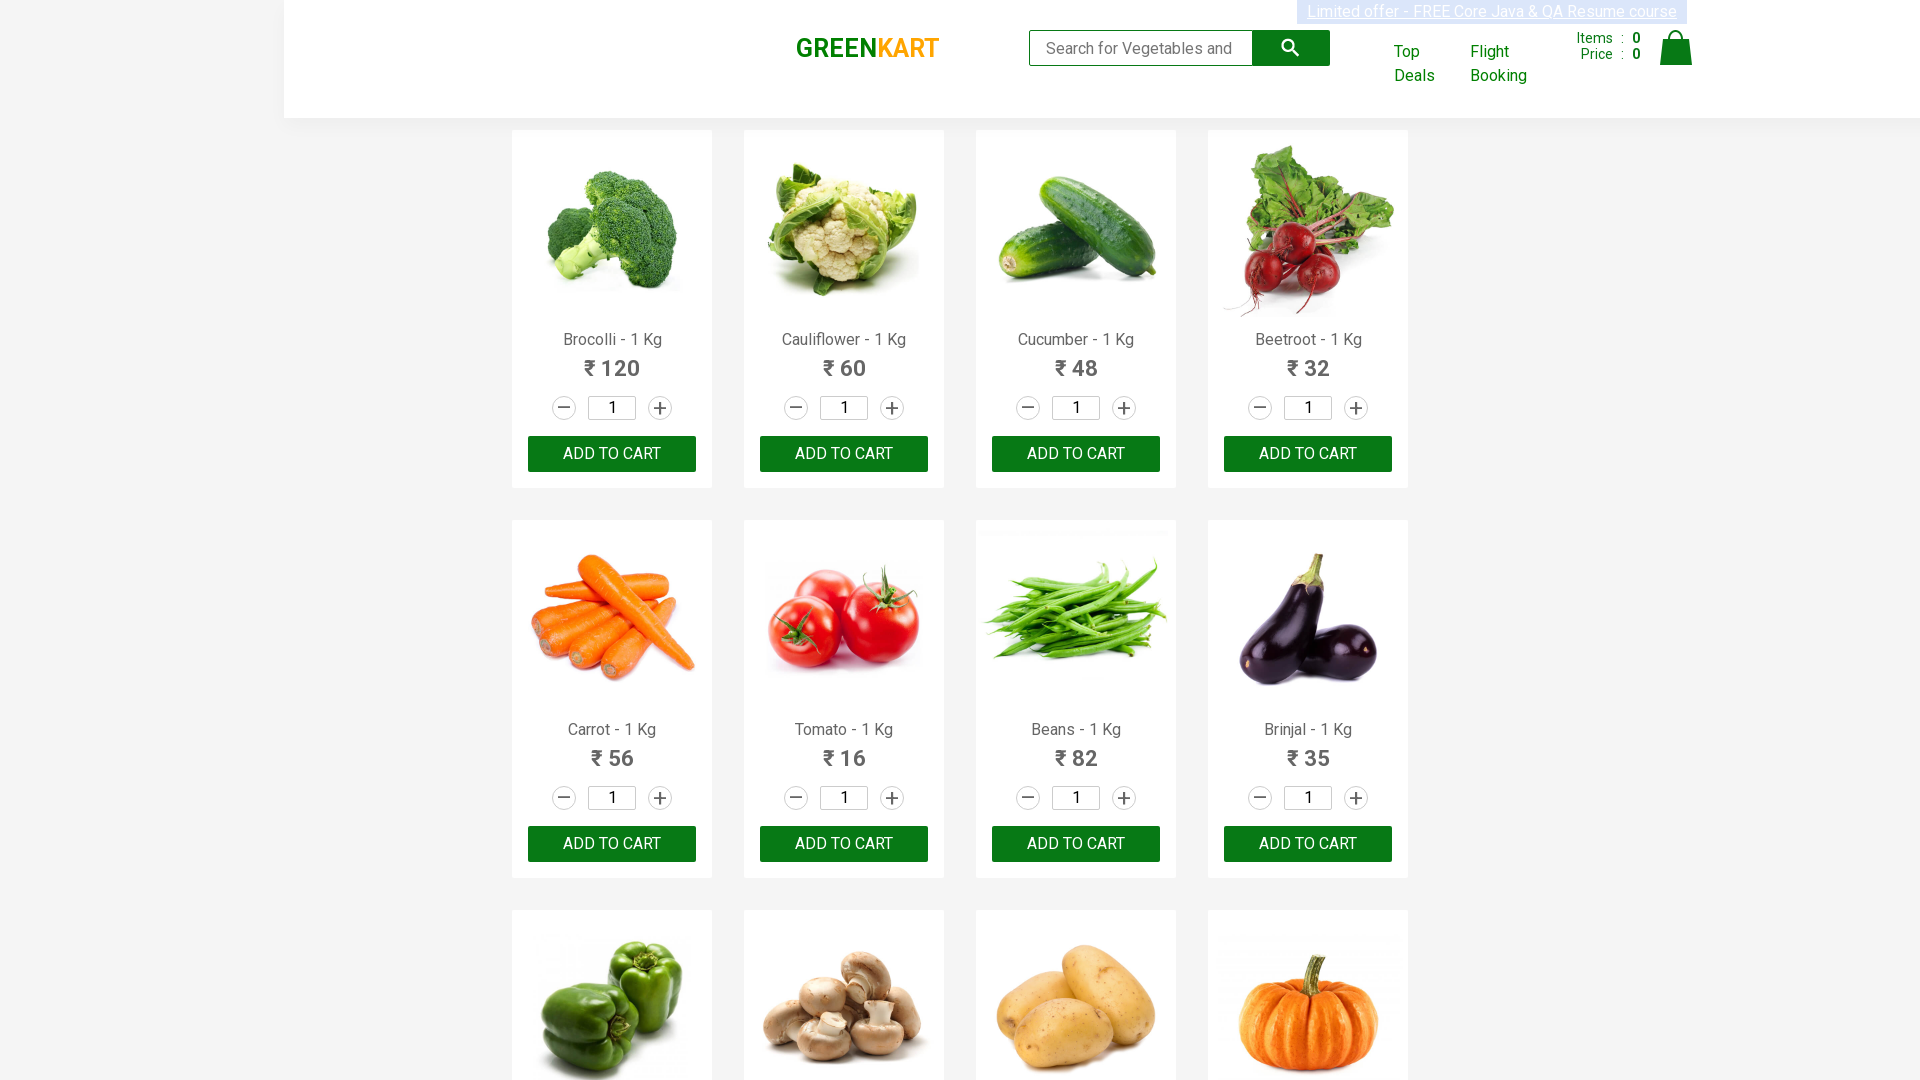

Page loaded - domcontentloaded state reached
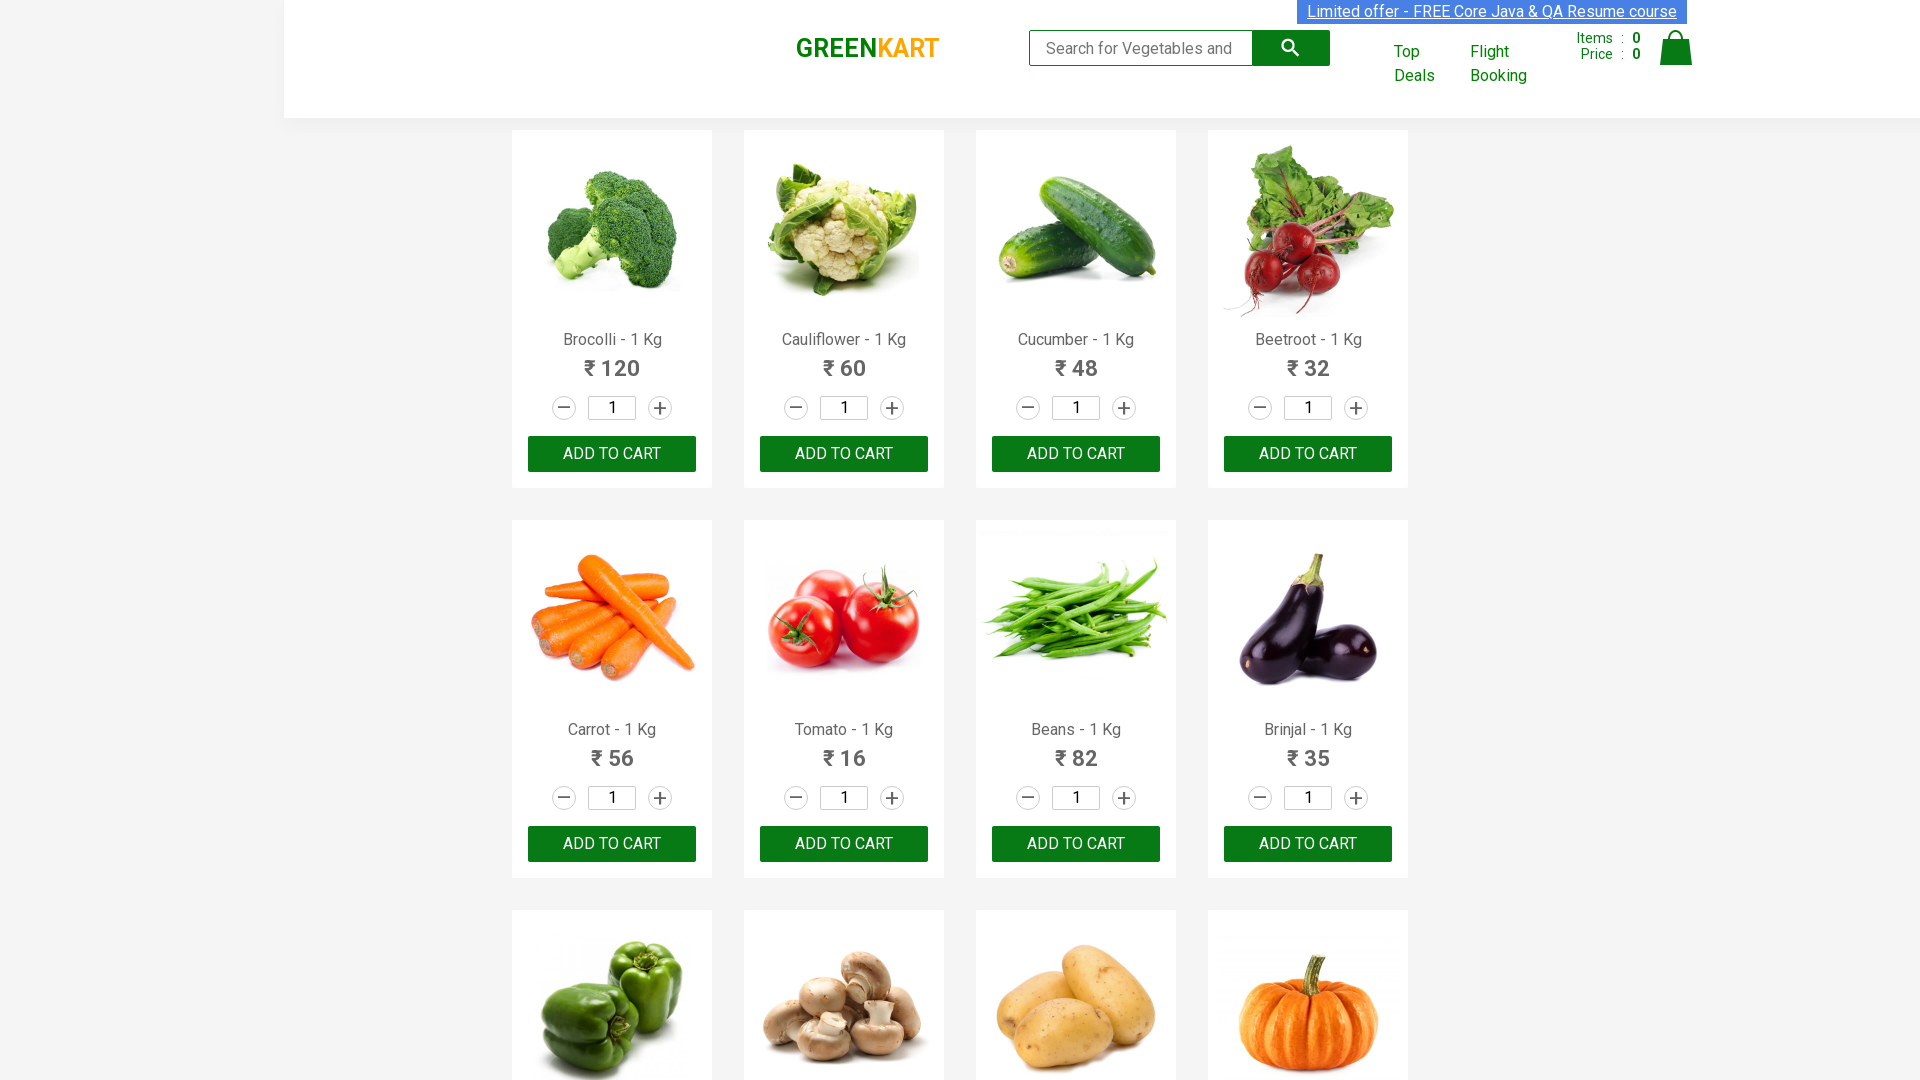

Retrieved page title: GreenKart - veg and fruits kart
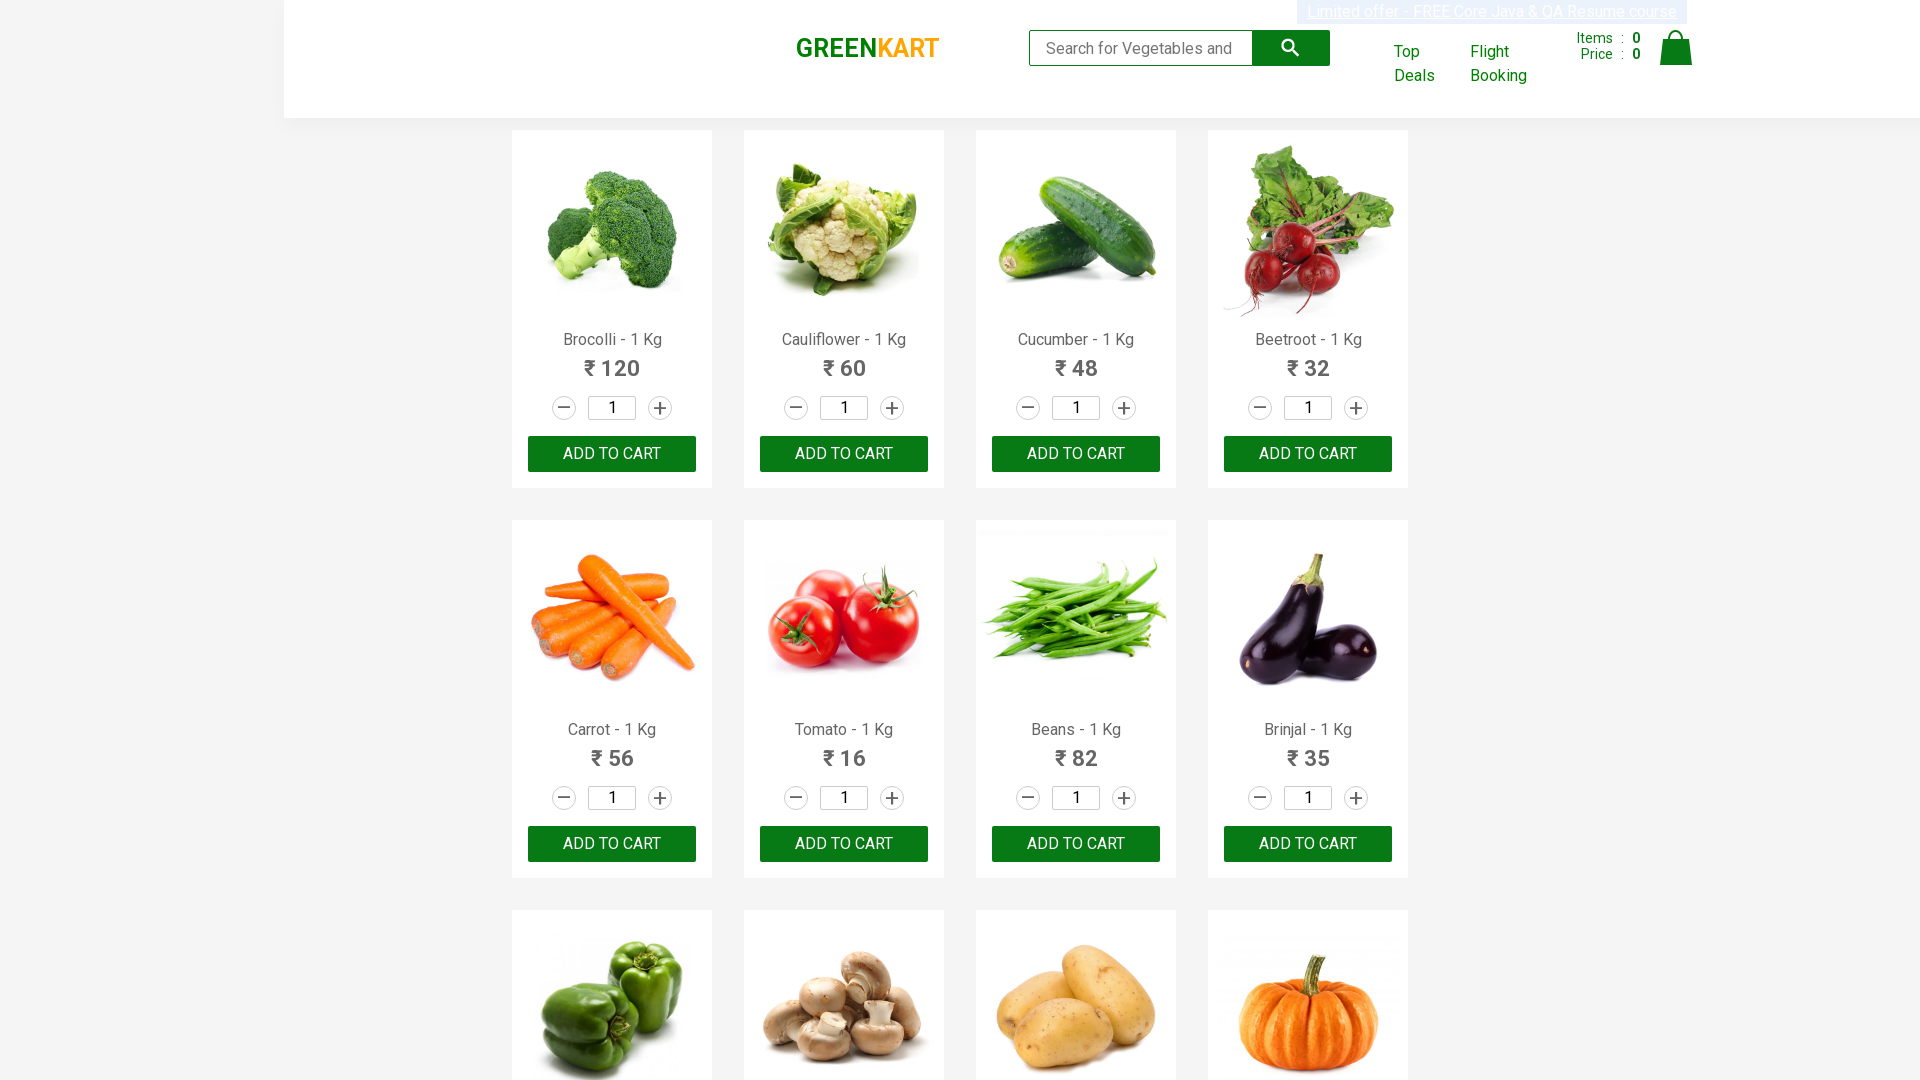

Retrieved current URL: https://rahulshettyacademy.com/seleniumPractise/#/
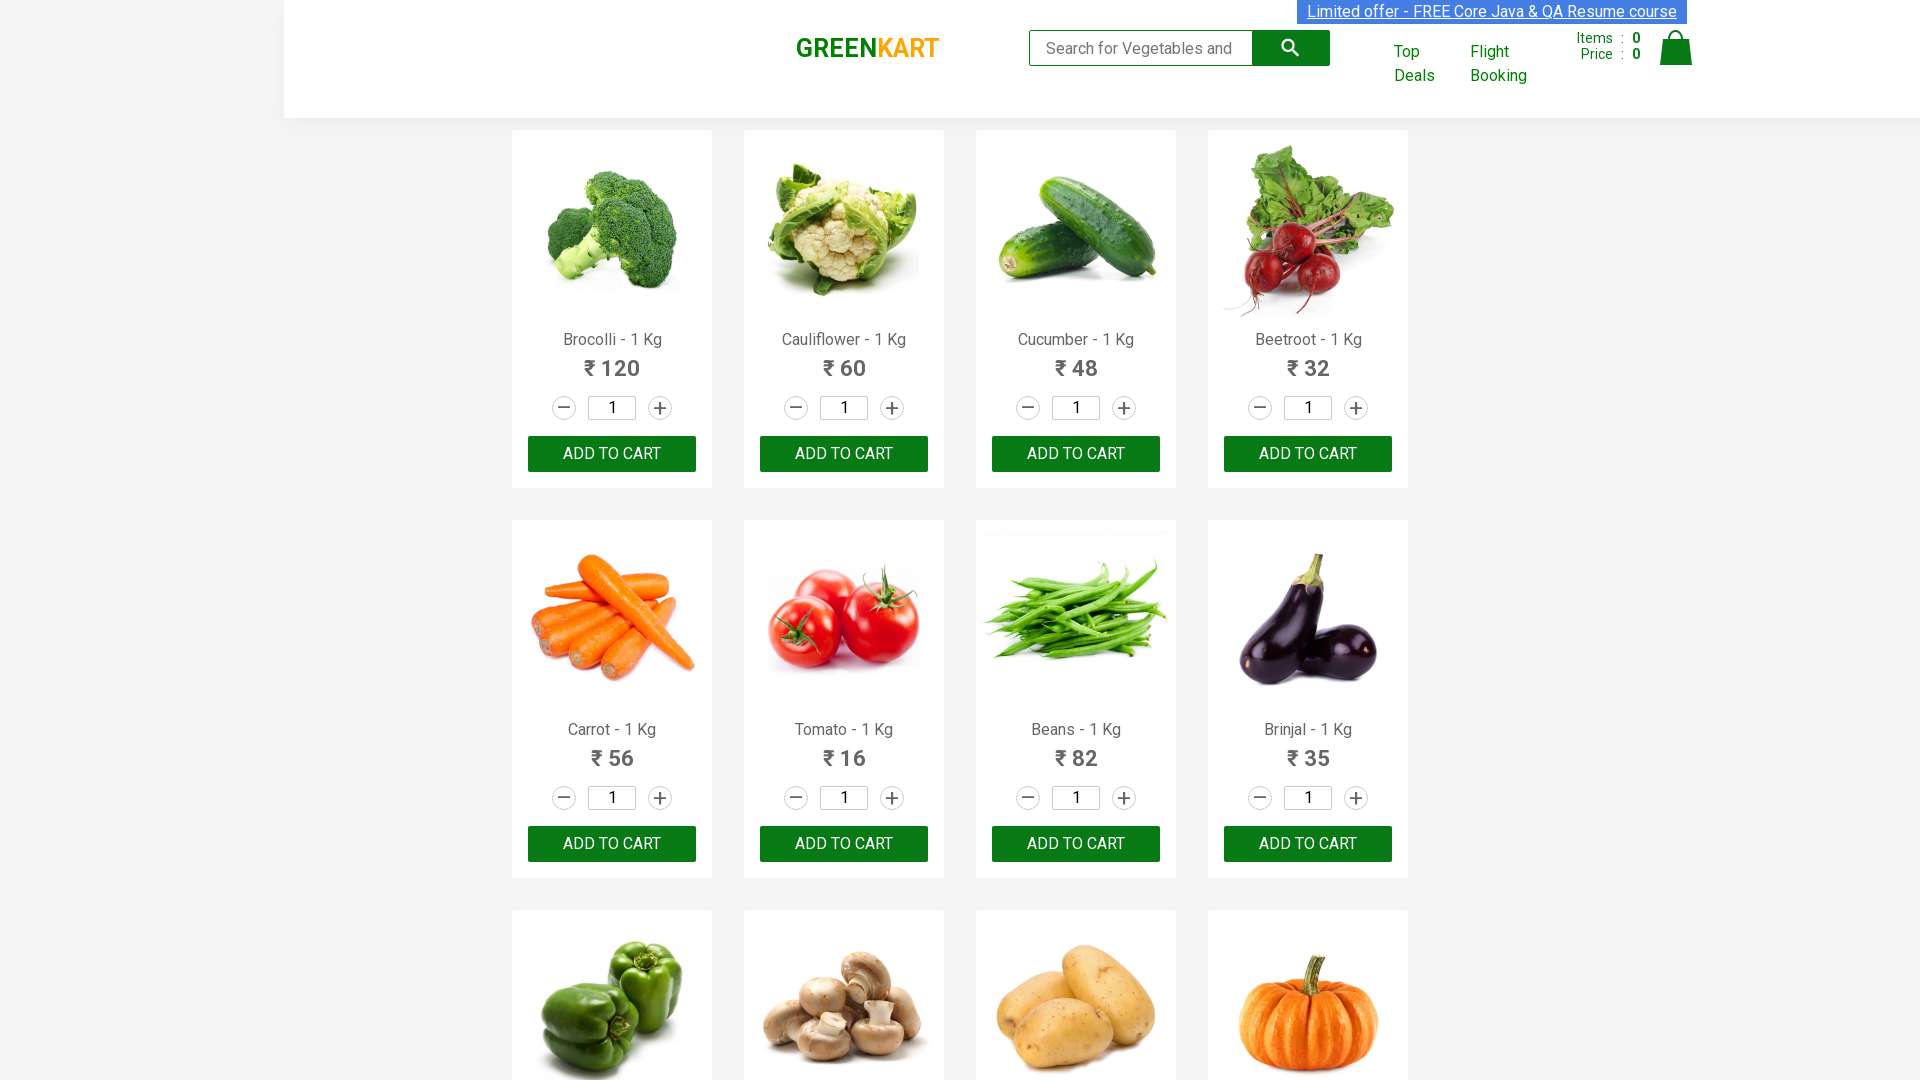

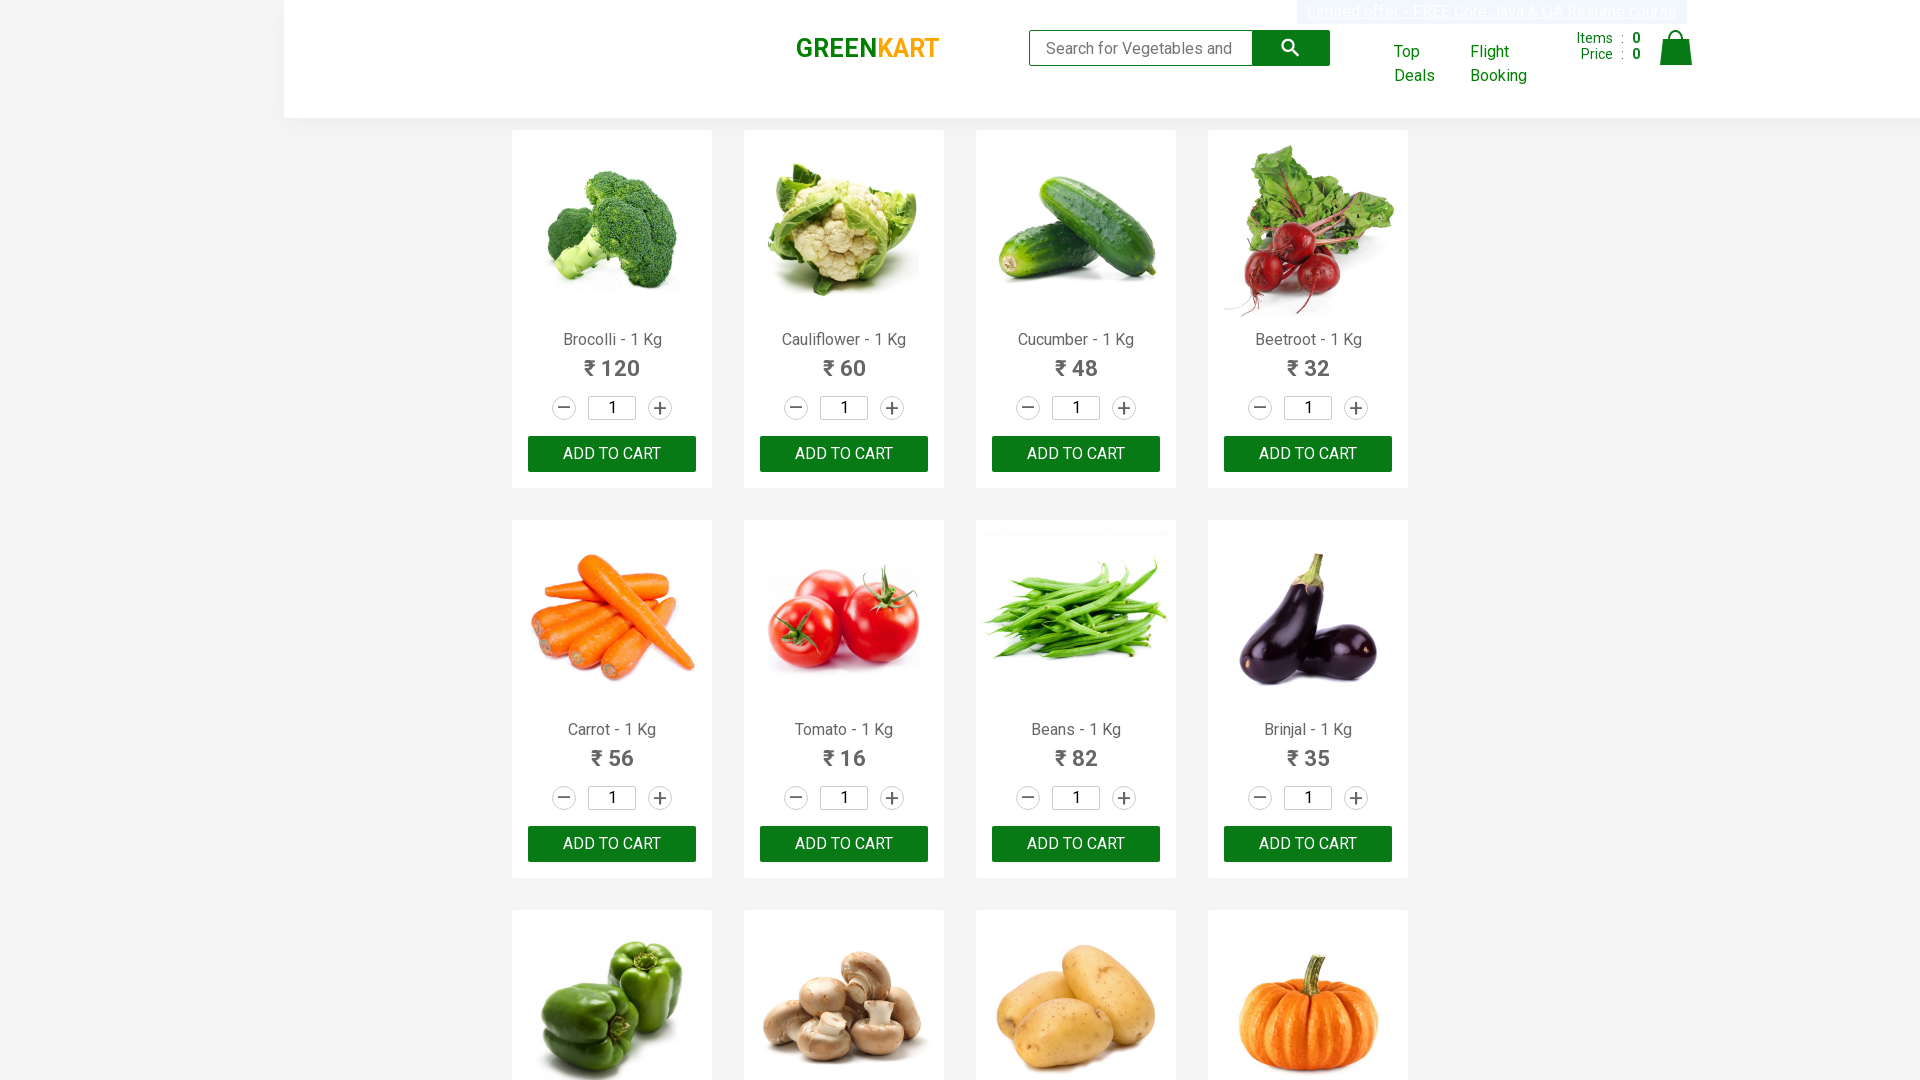